Tests dropdown selection by selecting an option and verifying the selected value

Starting URL: https://rahulshettyacademy.com/AutomationPractice/

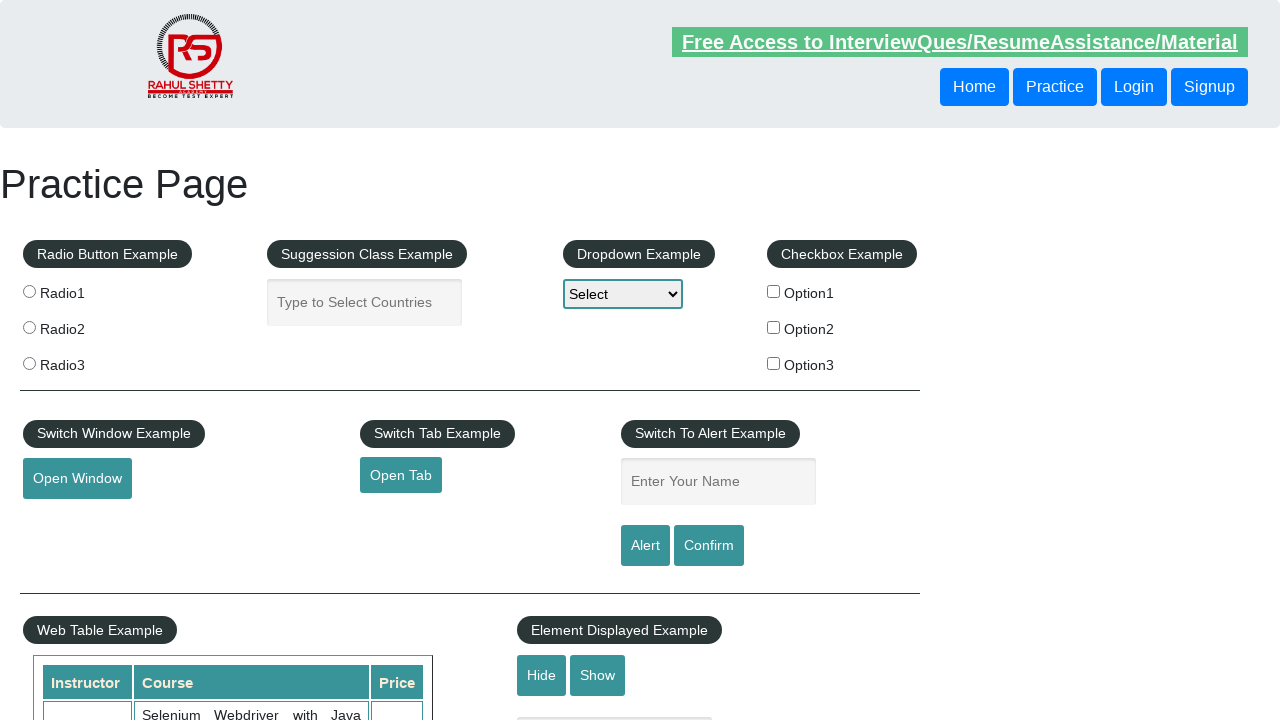

Selected 'option2' from dropdown on [name="dropdown-class-example"]
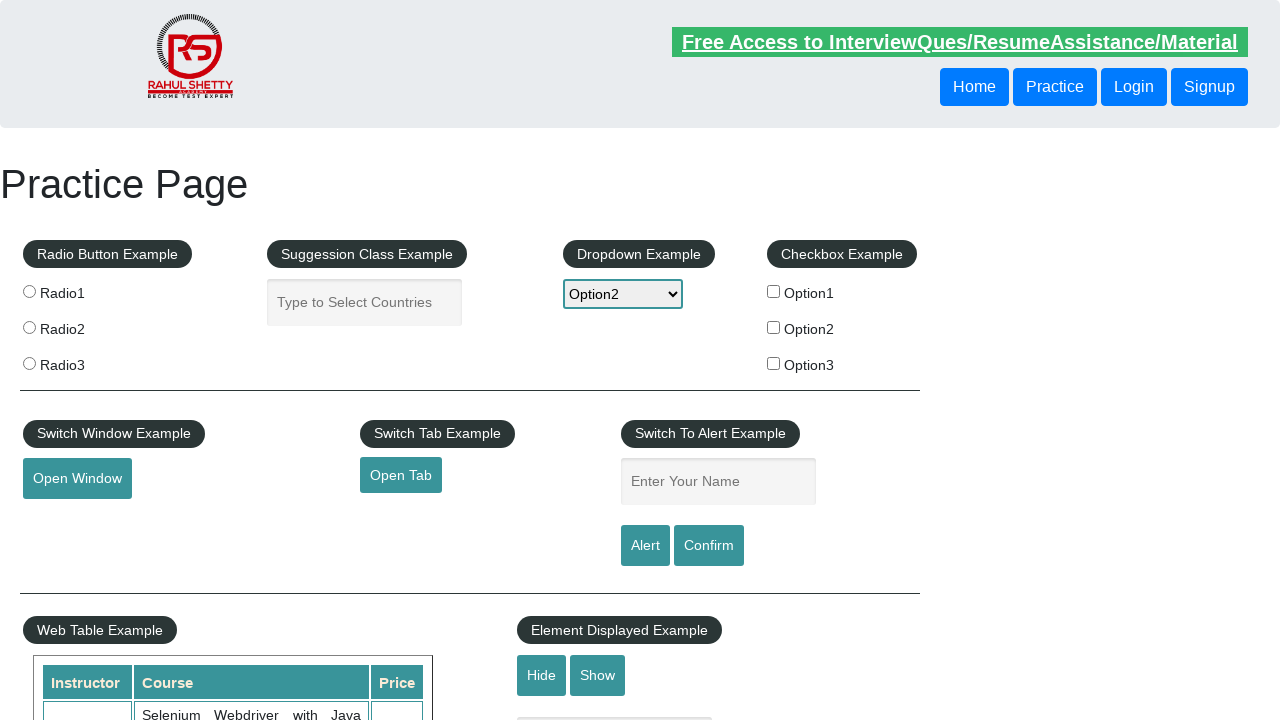

Verified that 'option2' is selected in dropdown
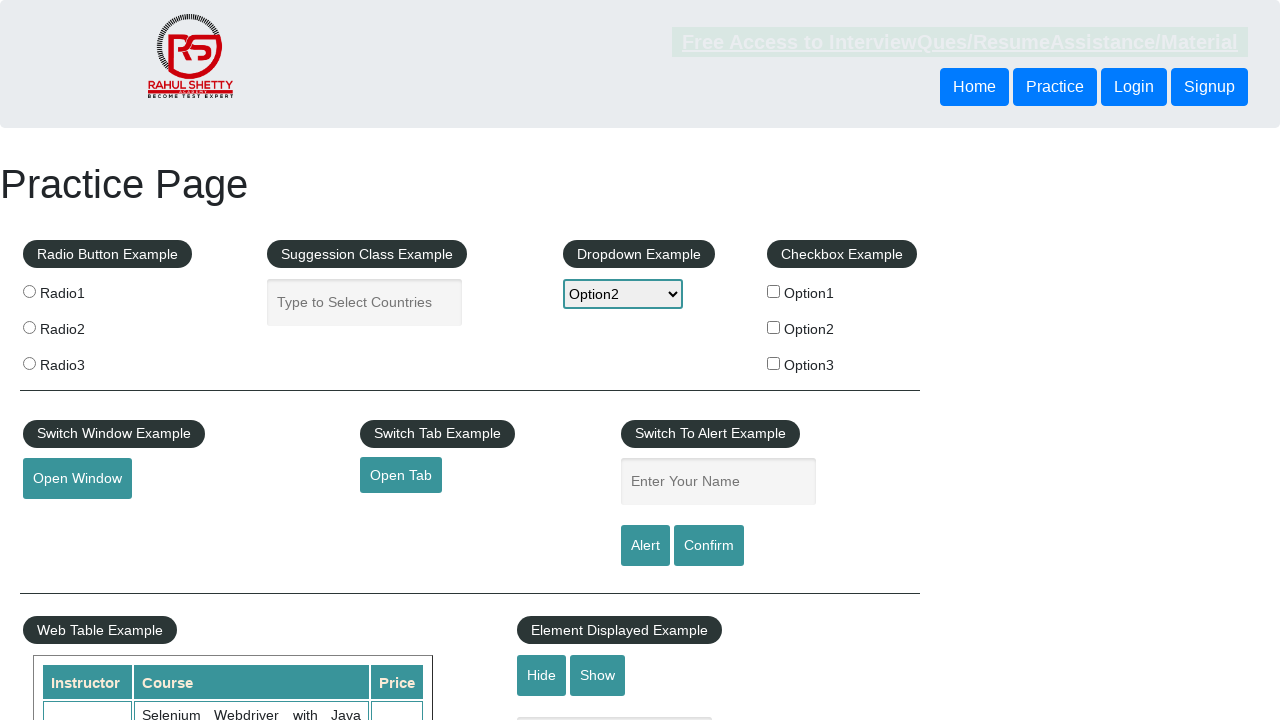

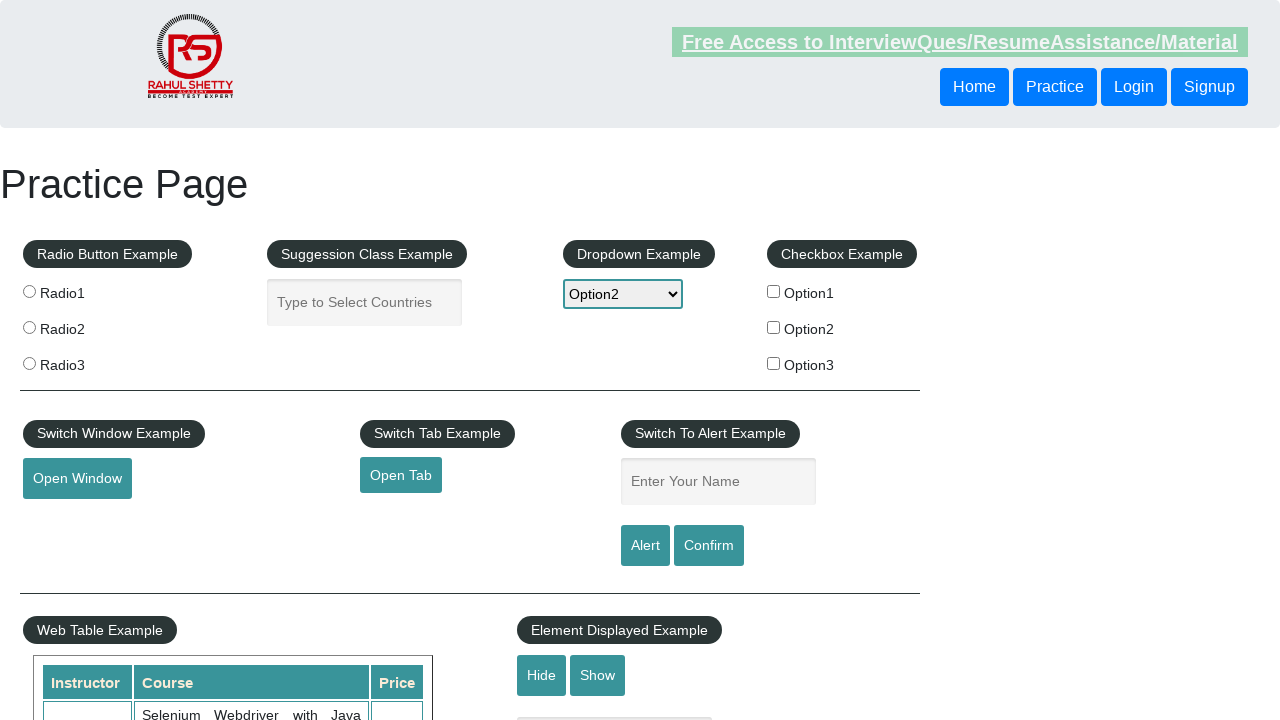